Tests switching to the active element on a search page and entering text into the focused search input field

Starting URL: https://devqa.io/search/

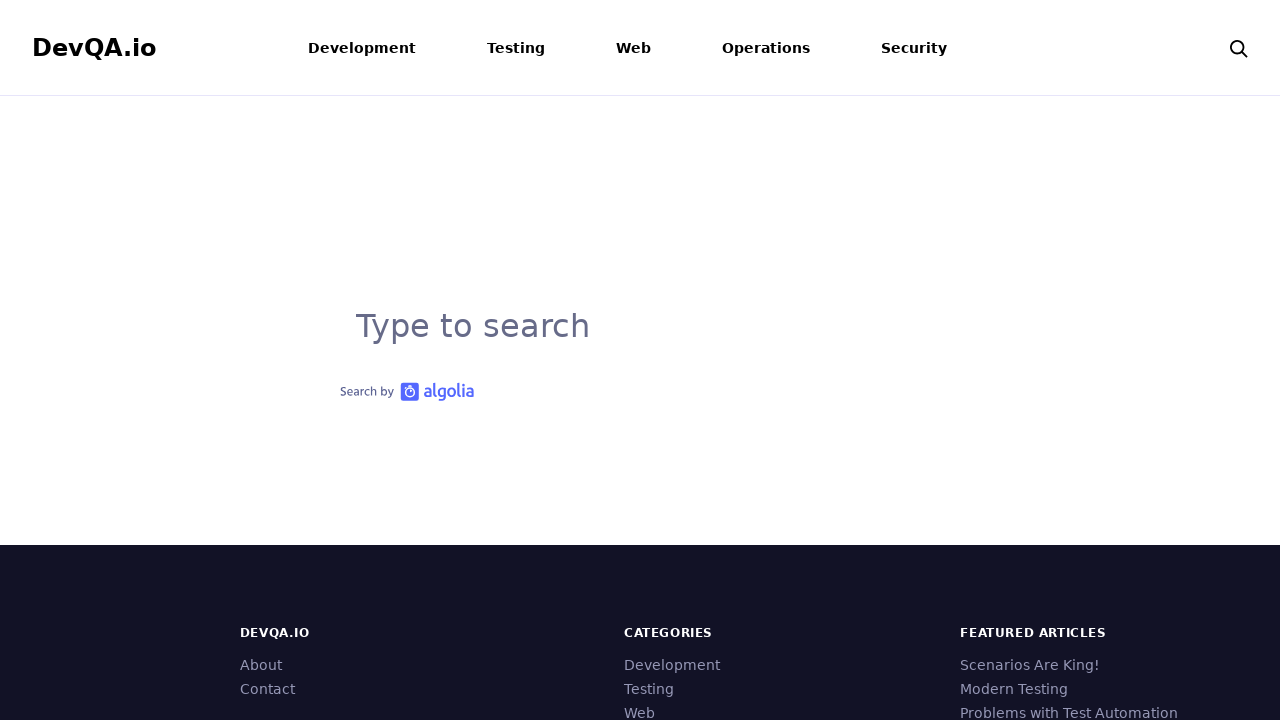

Filled the focused search input field with 'Selenium' on input:focus
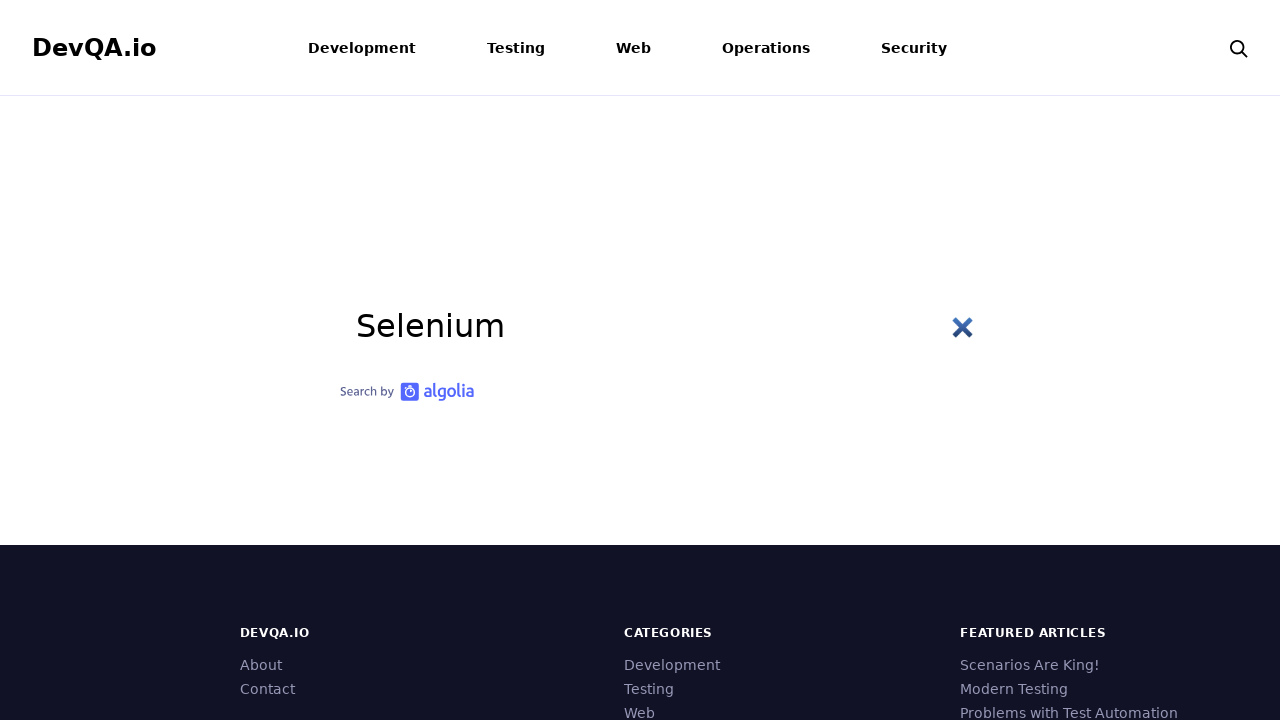

Waited 1 second to see search results
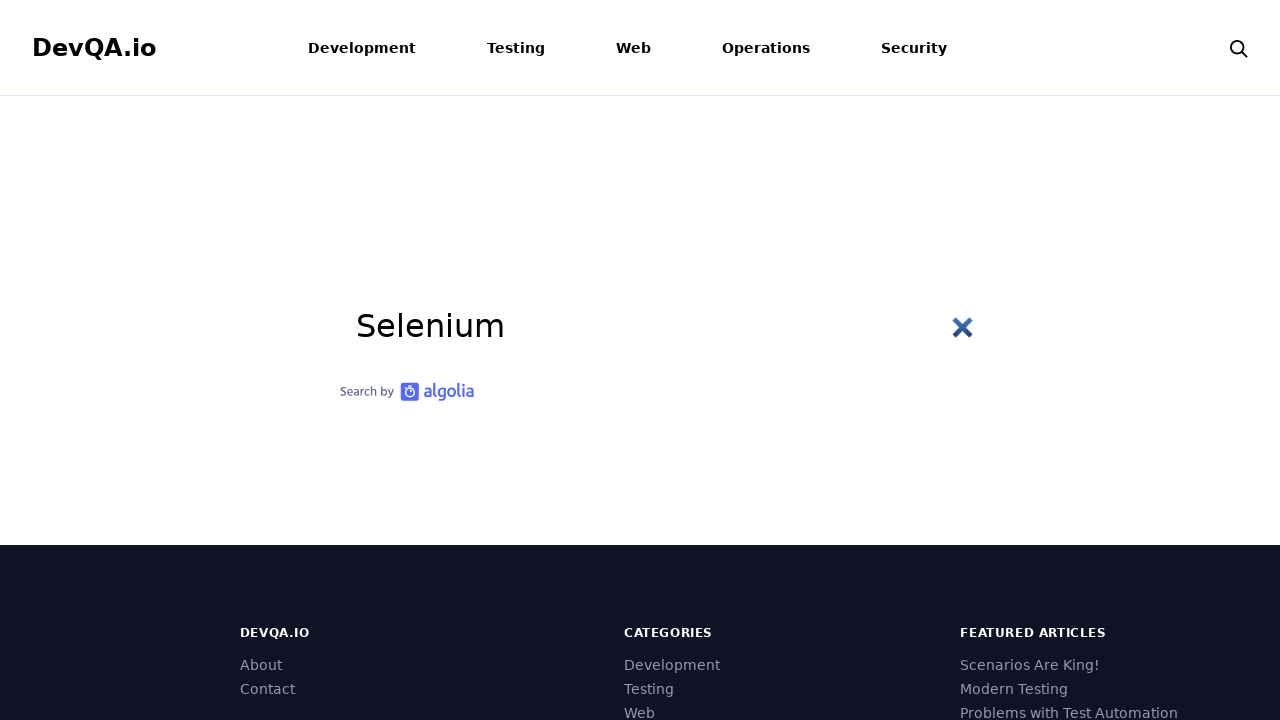

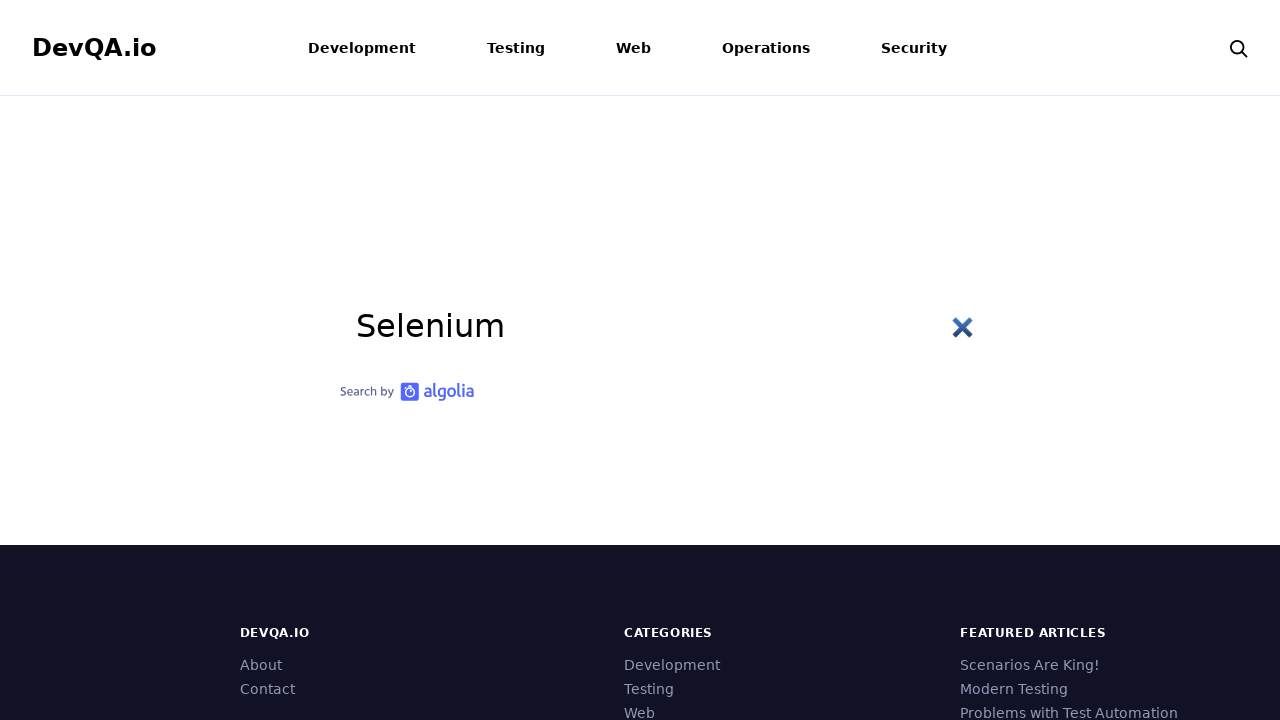